Solves a mathematical captcha by extracting a value from an element attribute, calculating a result, and submitting the form with checkbox and radio button selections

Starting URL: http://suninjuly.github.io/get_attribute.html

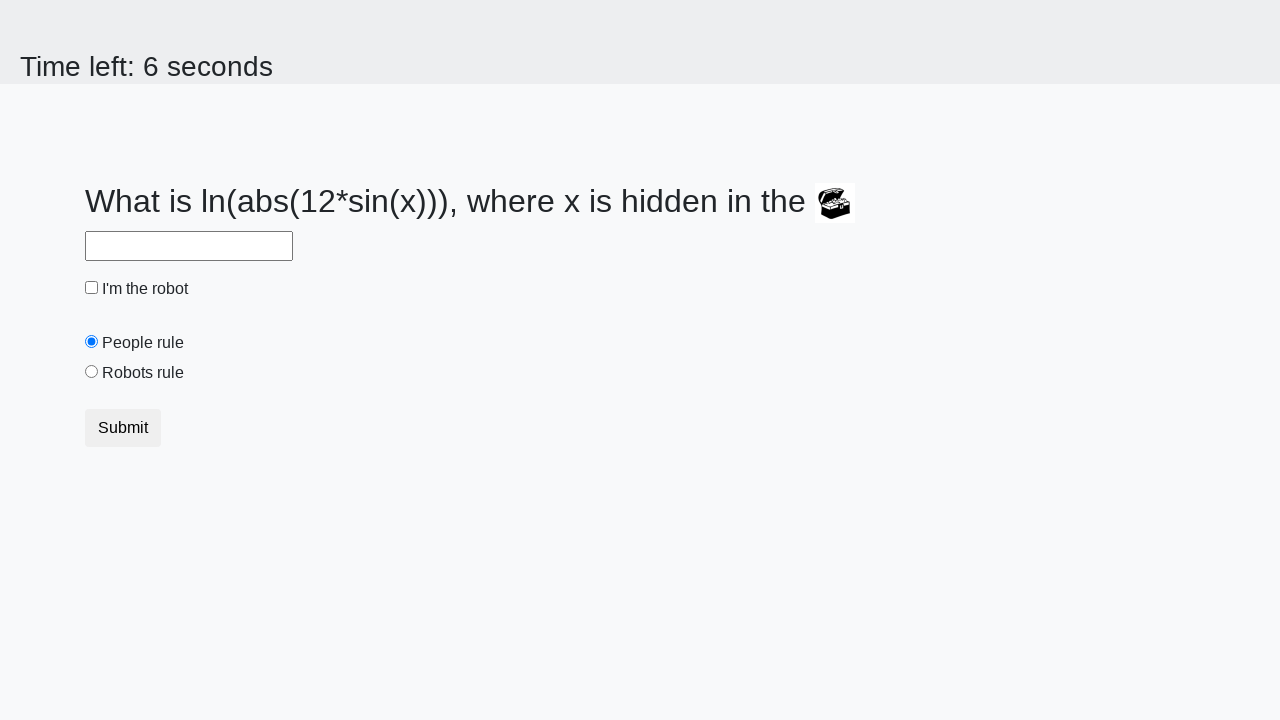

Located treasure element
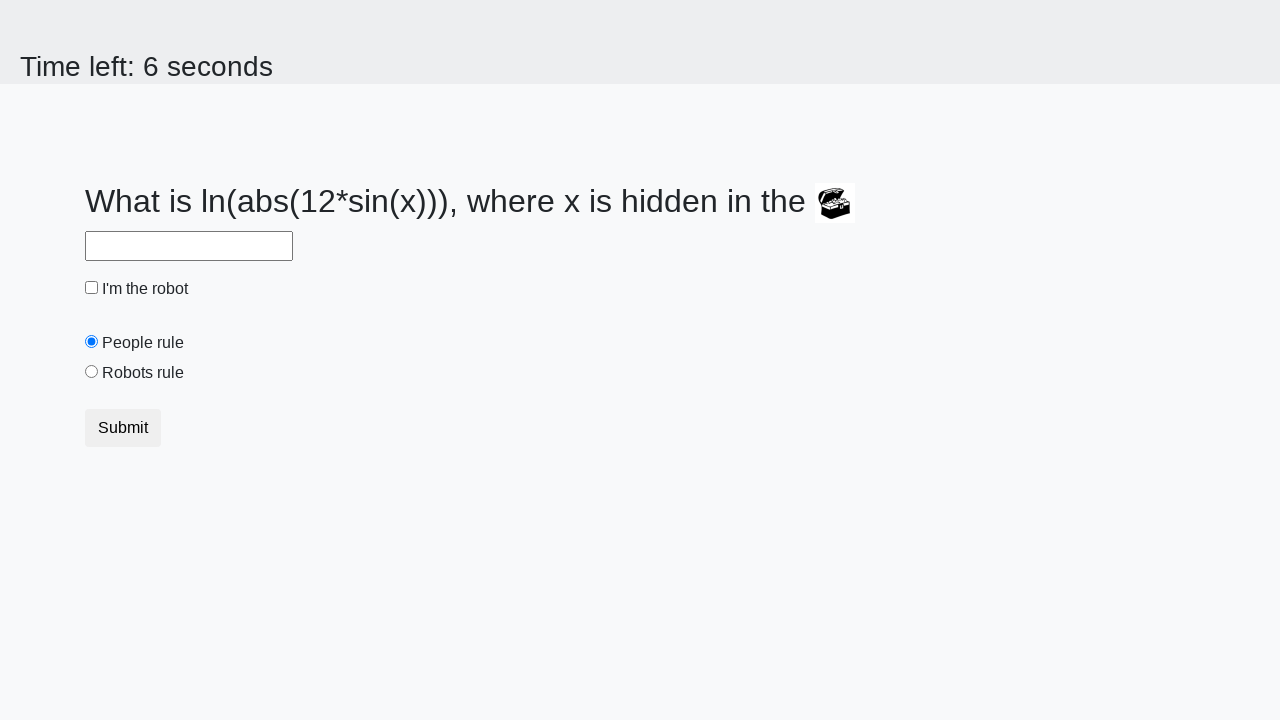

Extracted valuex attribute from treasure element
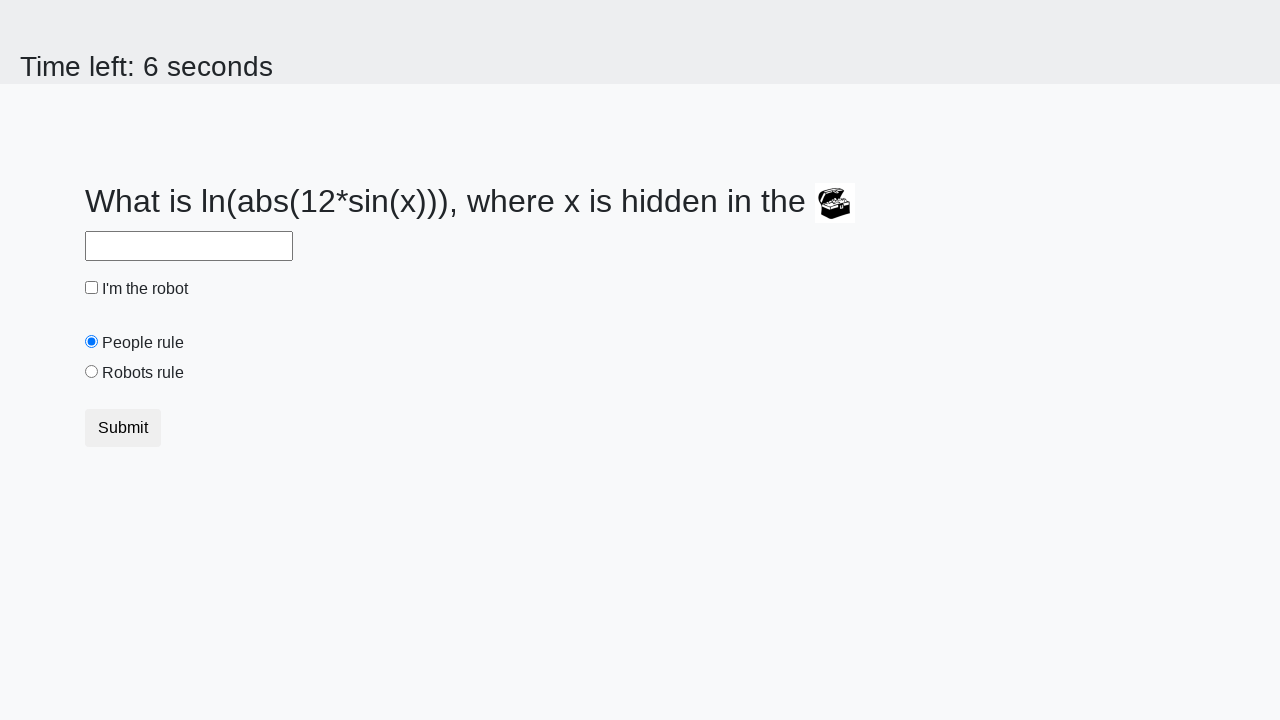

Calculated mathematical result: log(abs(12*sin(228))) = 2.4571479806943204
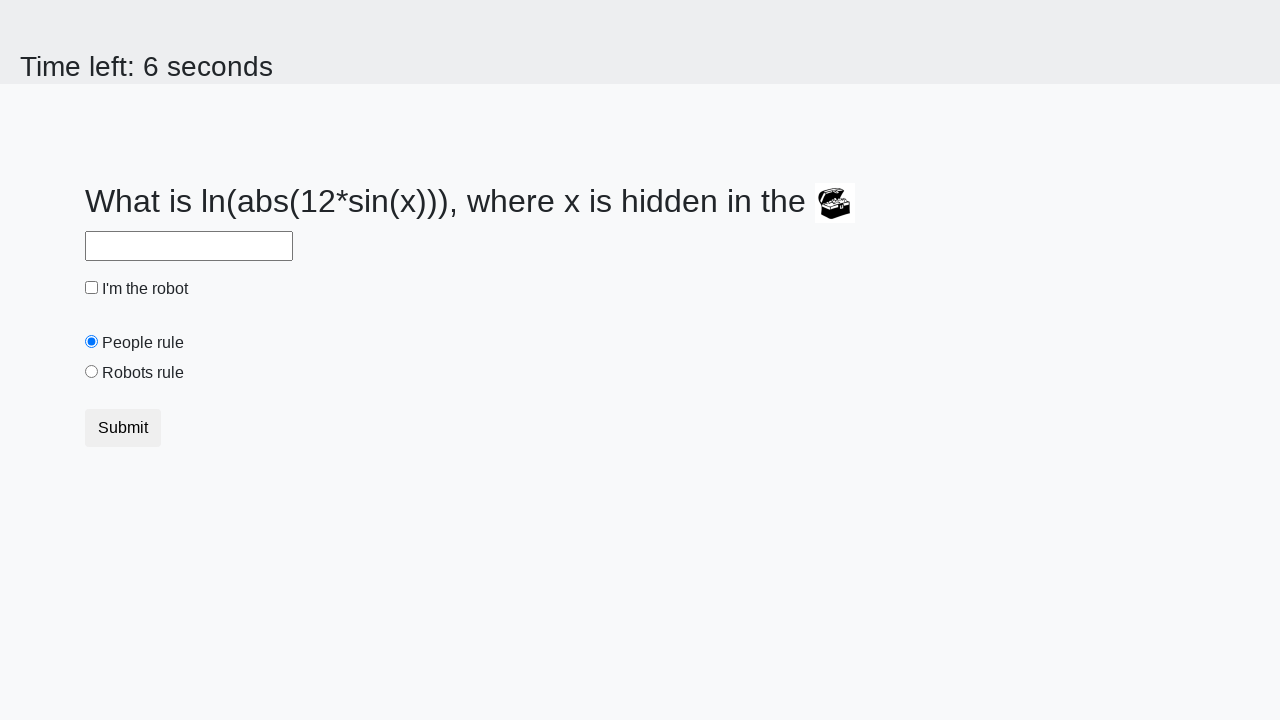

Filled answer field with calculated value 2.4571479806943204 on #answer
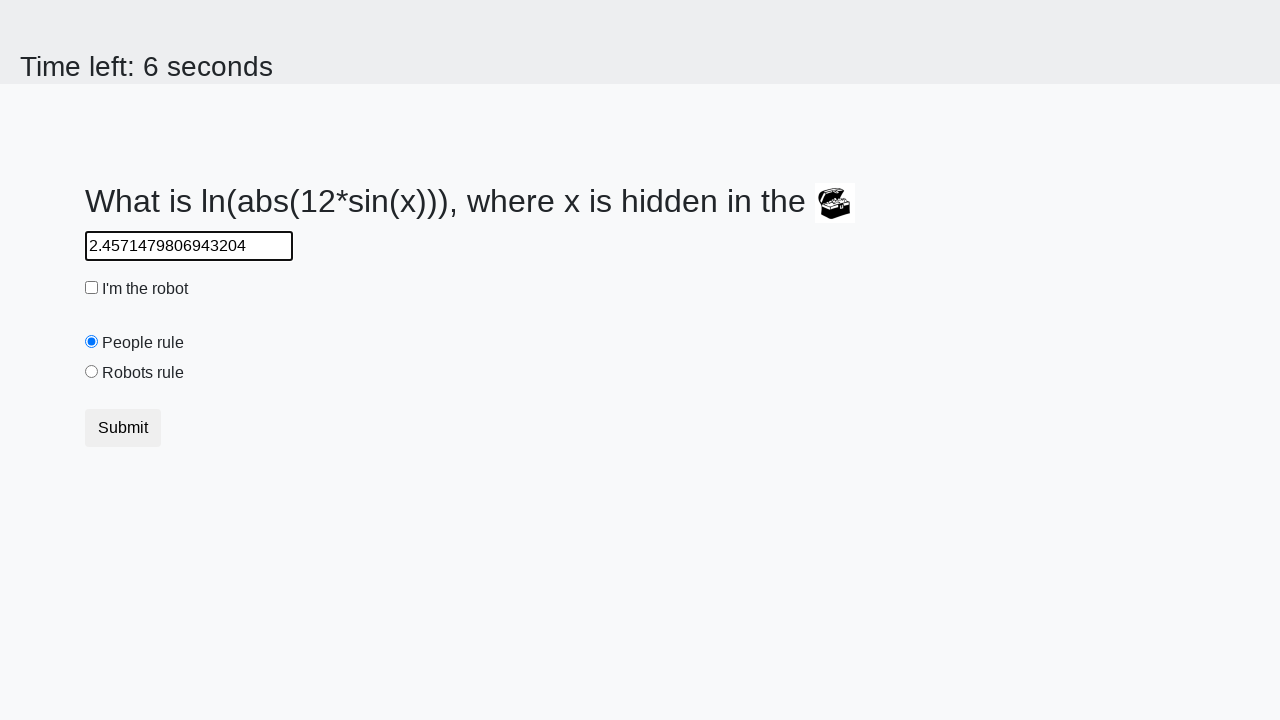

Checked 'I'm the robot' checkbox at (92, 288) on #robotCheckbox
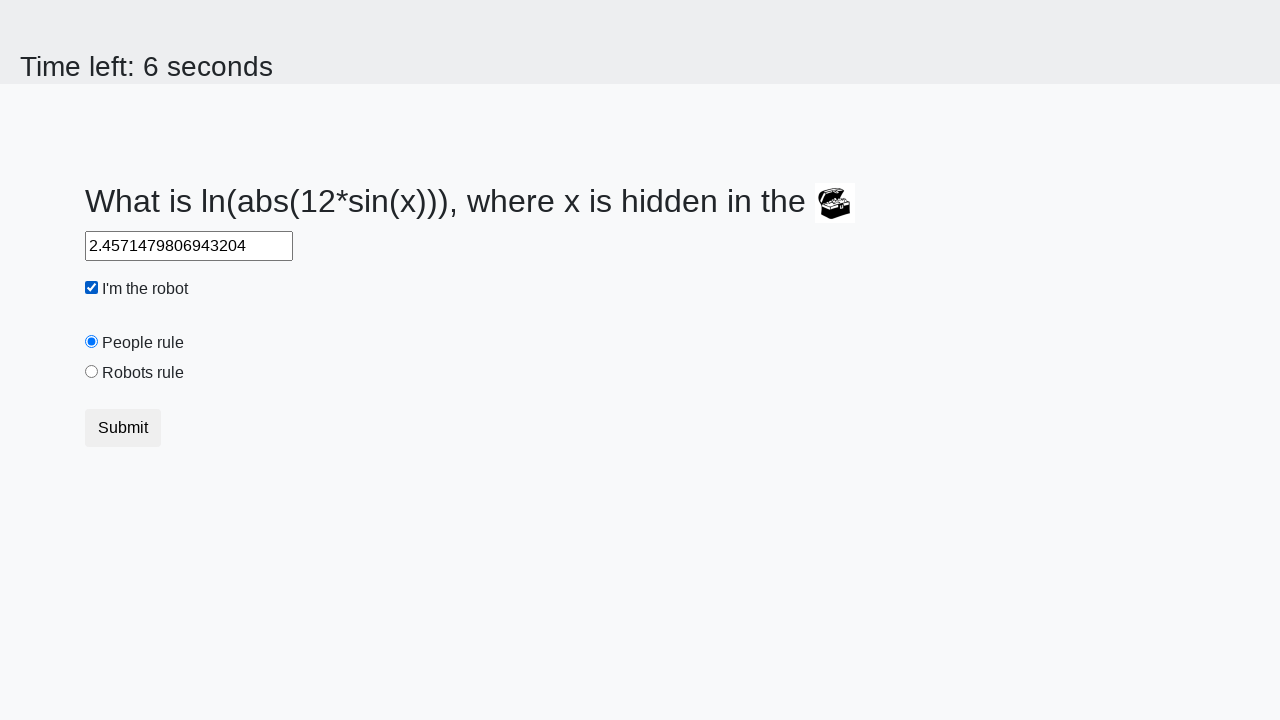

Selected 'Robots rule!' radio button at (92, 372) on #robotsRule
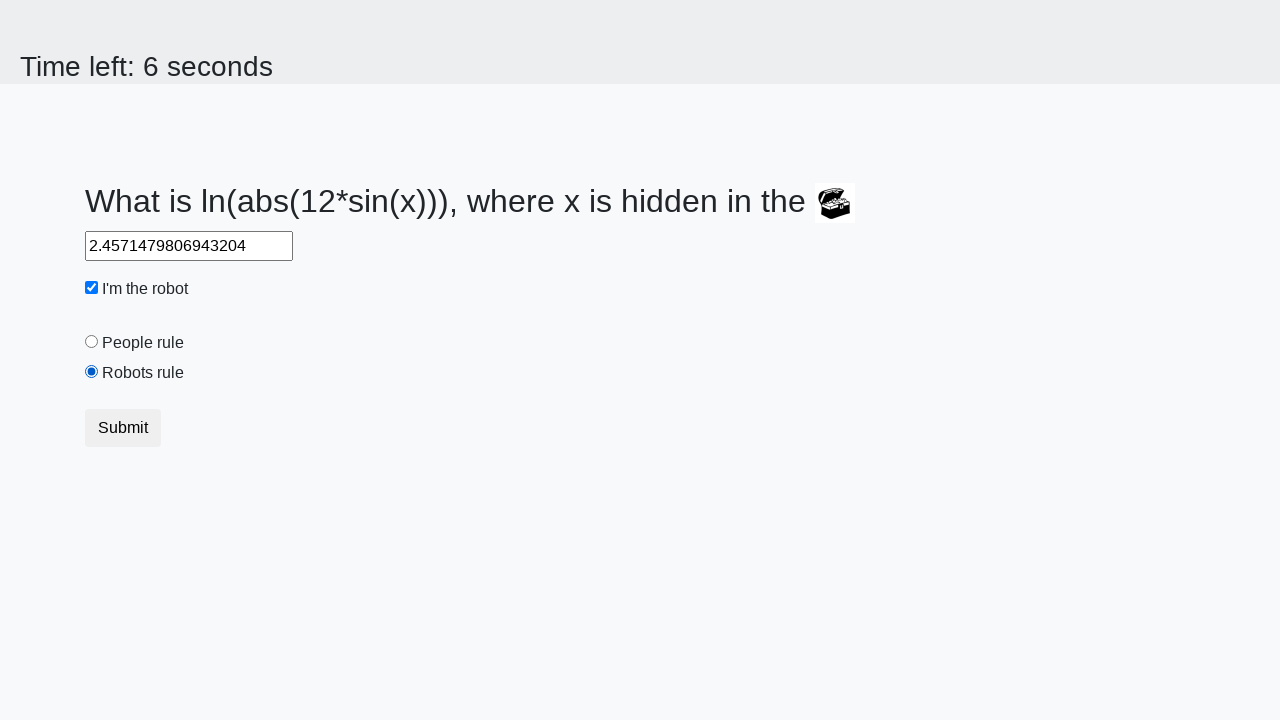

Clicked submit button to submit the form at (123, 428) on button.btn
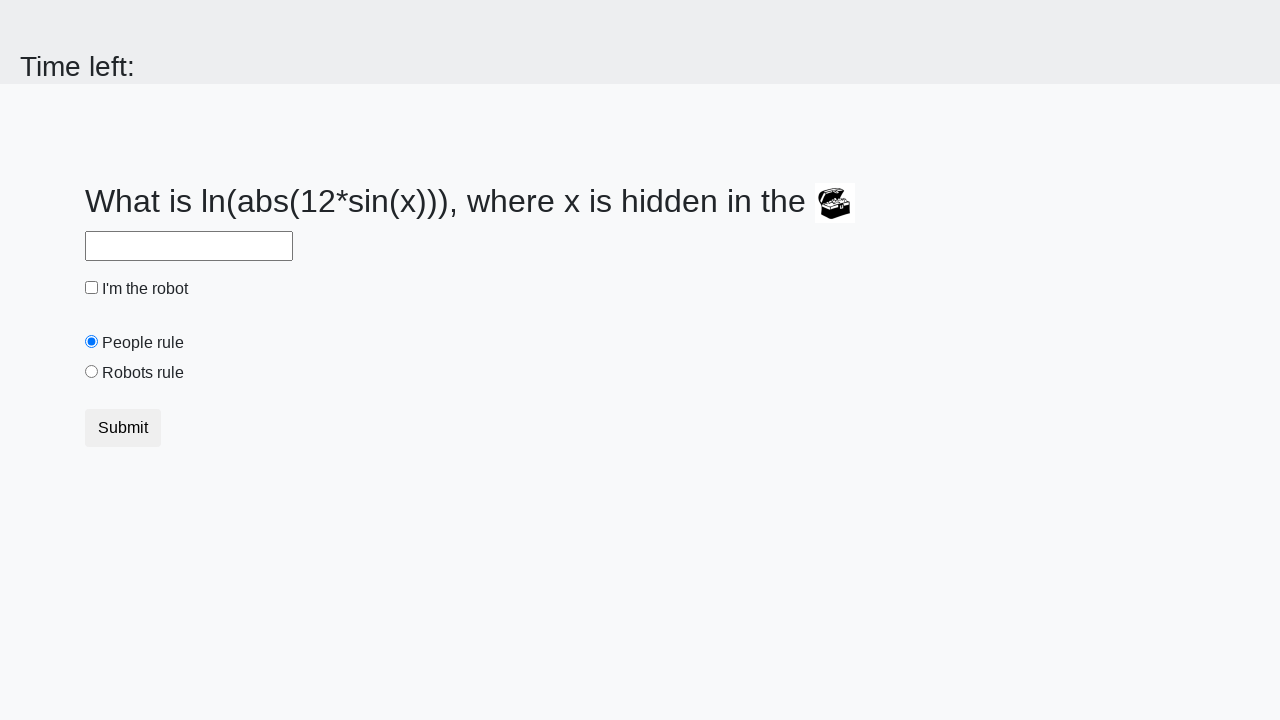

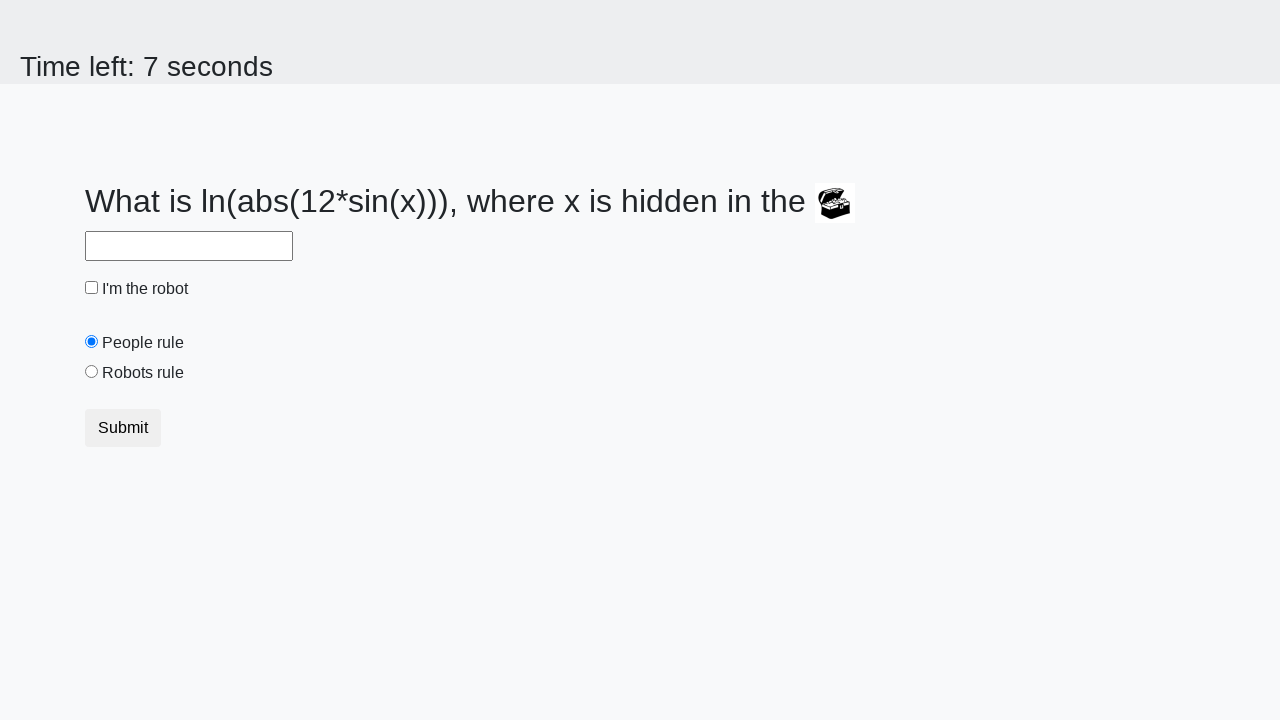